Navigates to the Calley call-from-browser feature page and sets a mobile viewport size to verify the page loads correctly

Starting URL: https://www.getcalley.com/calley-call-from-browser/

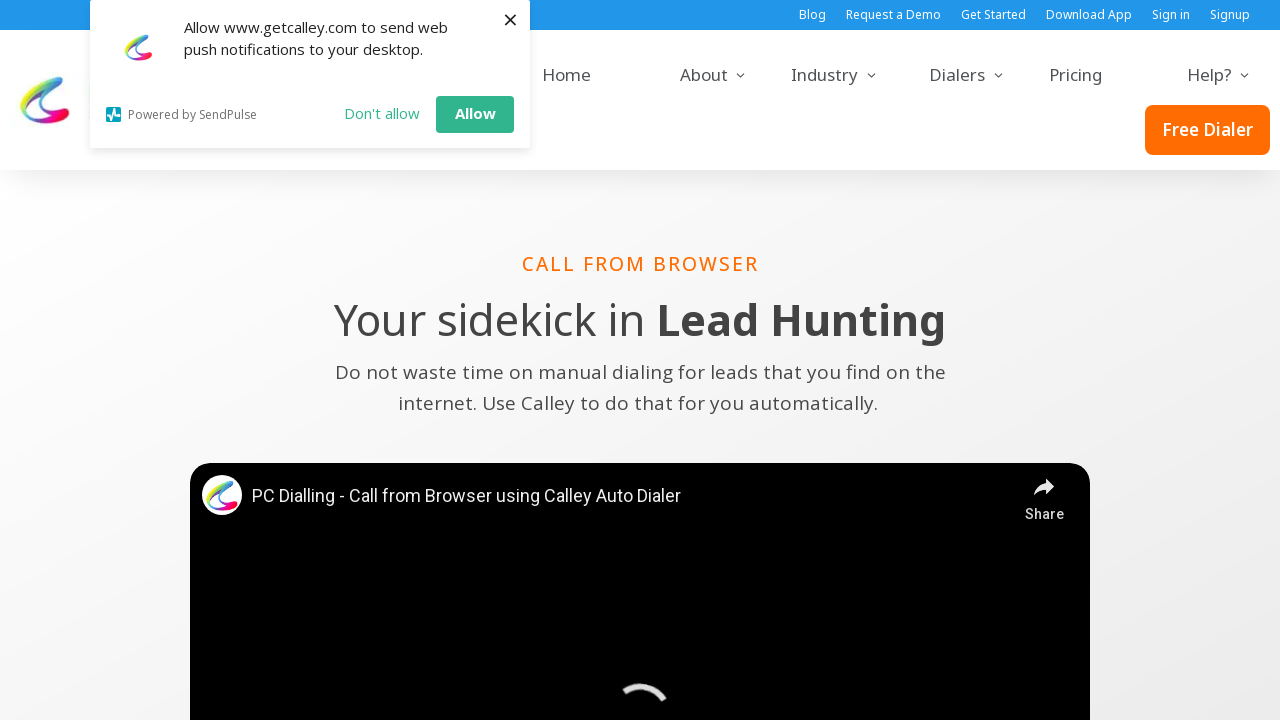

Set mobile viewport size to 414x896
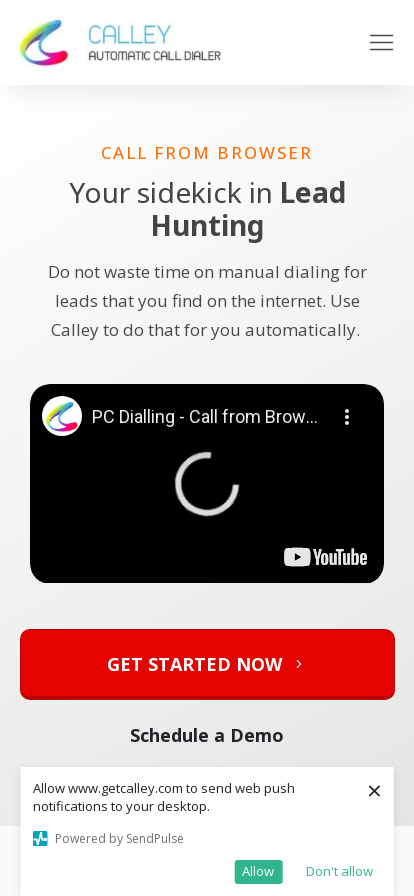

Page fully loaded and network idle
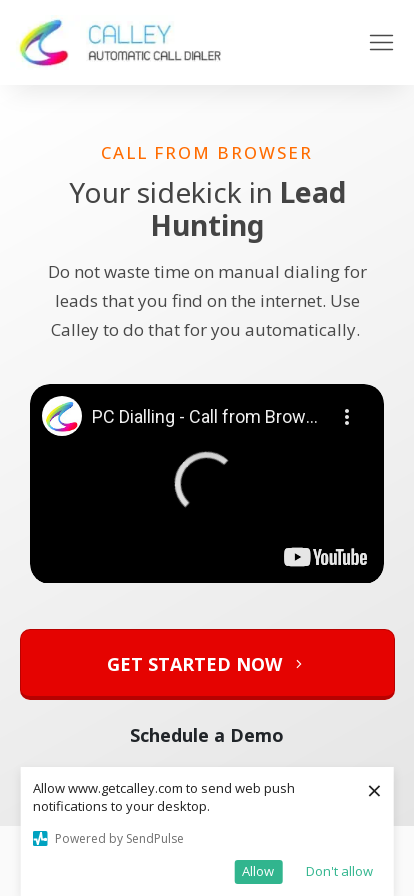

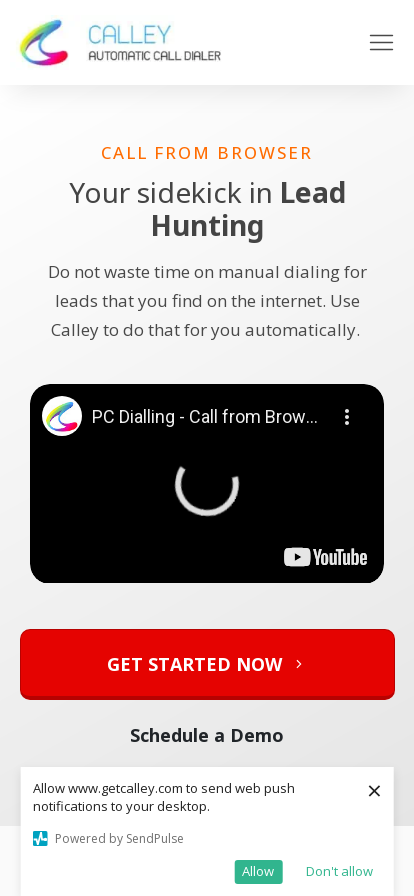